Navigates to W3Schools HTML tables page, verifies the presence of a table with customer data, and scrolls to a specific section of the page

Starting URL: https://www.w3schools.com/html/html_tables.asp

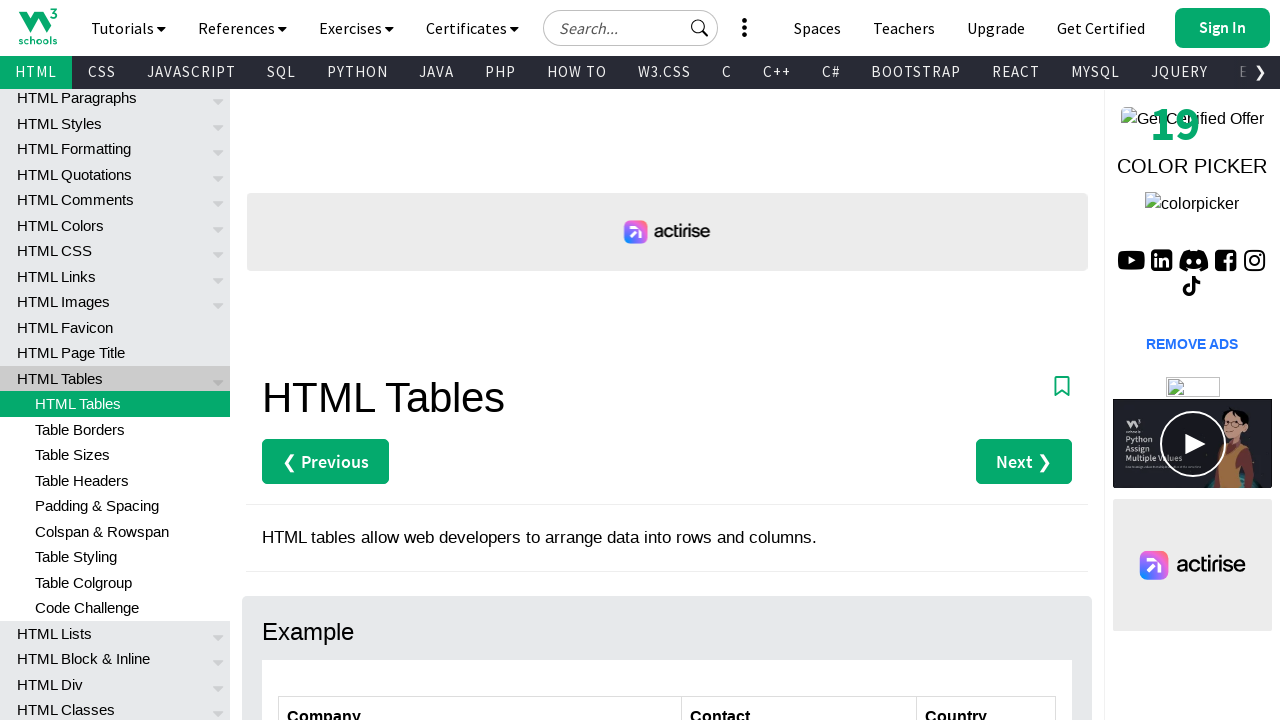

Navigated to W3Schools HTML tables page
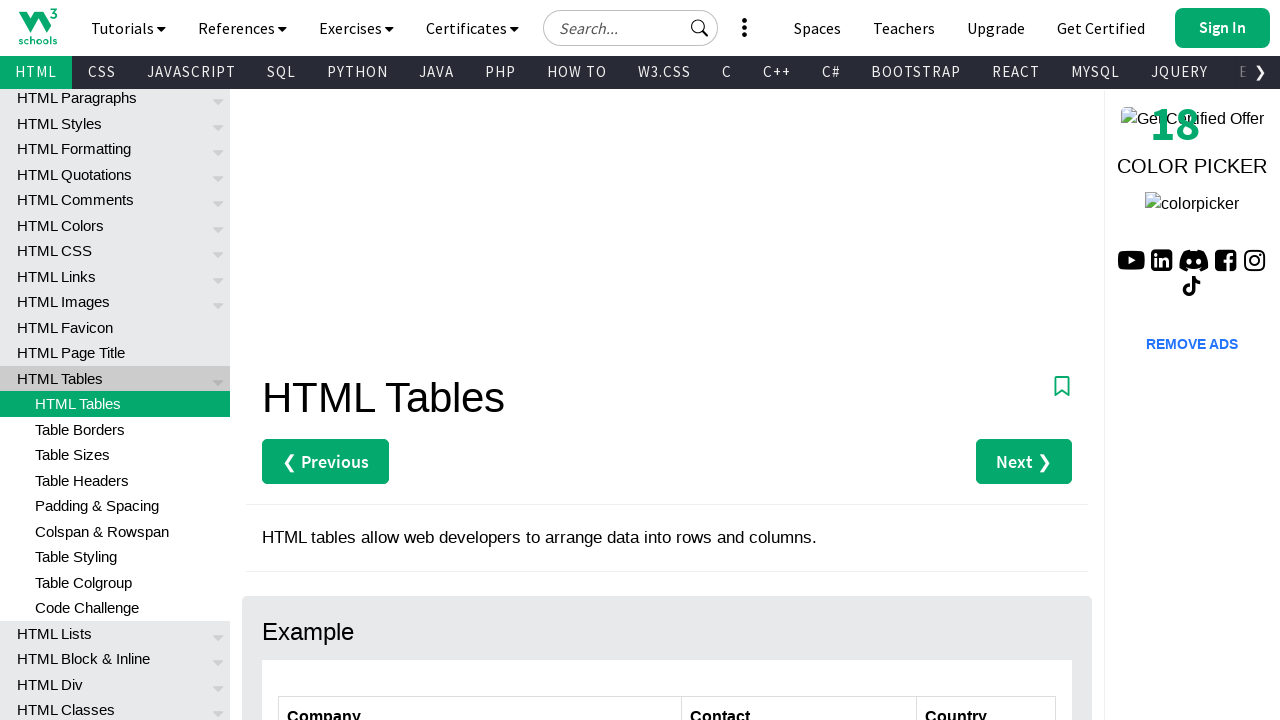

Customers table with id 'customers' loaded
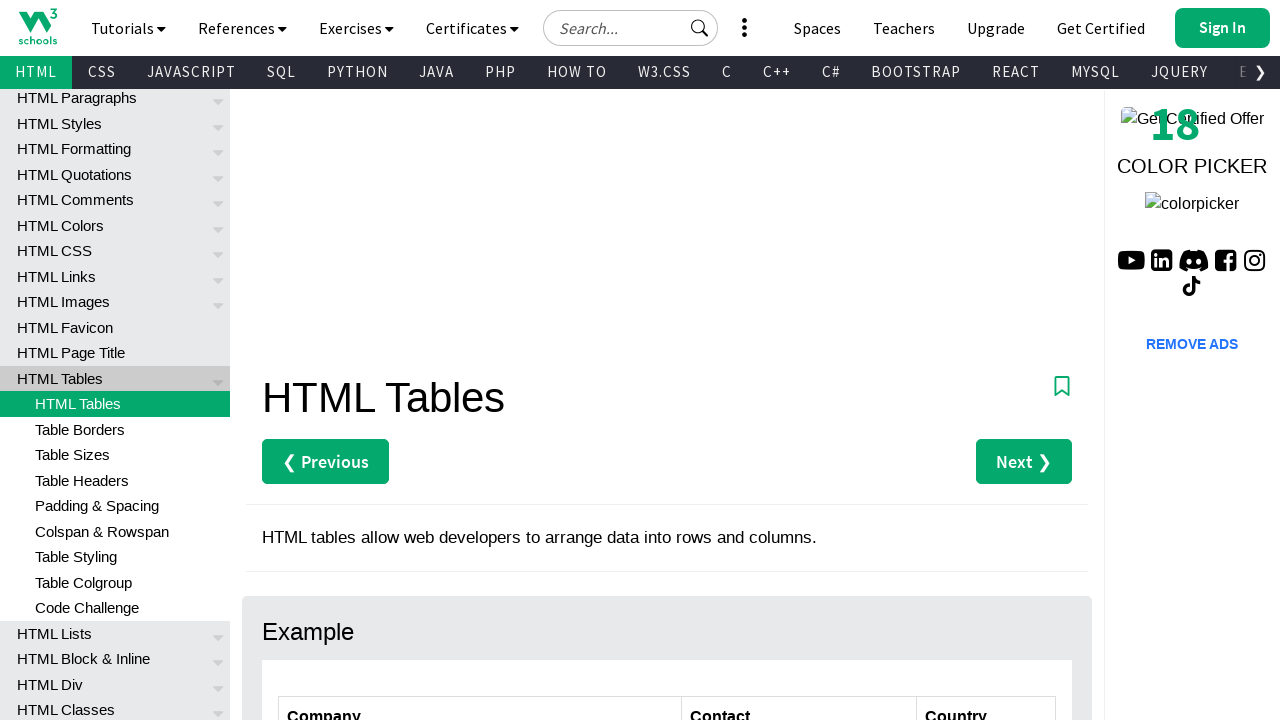

Table rows in customers table verified to exist
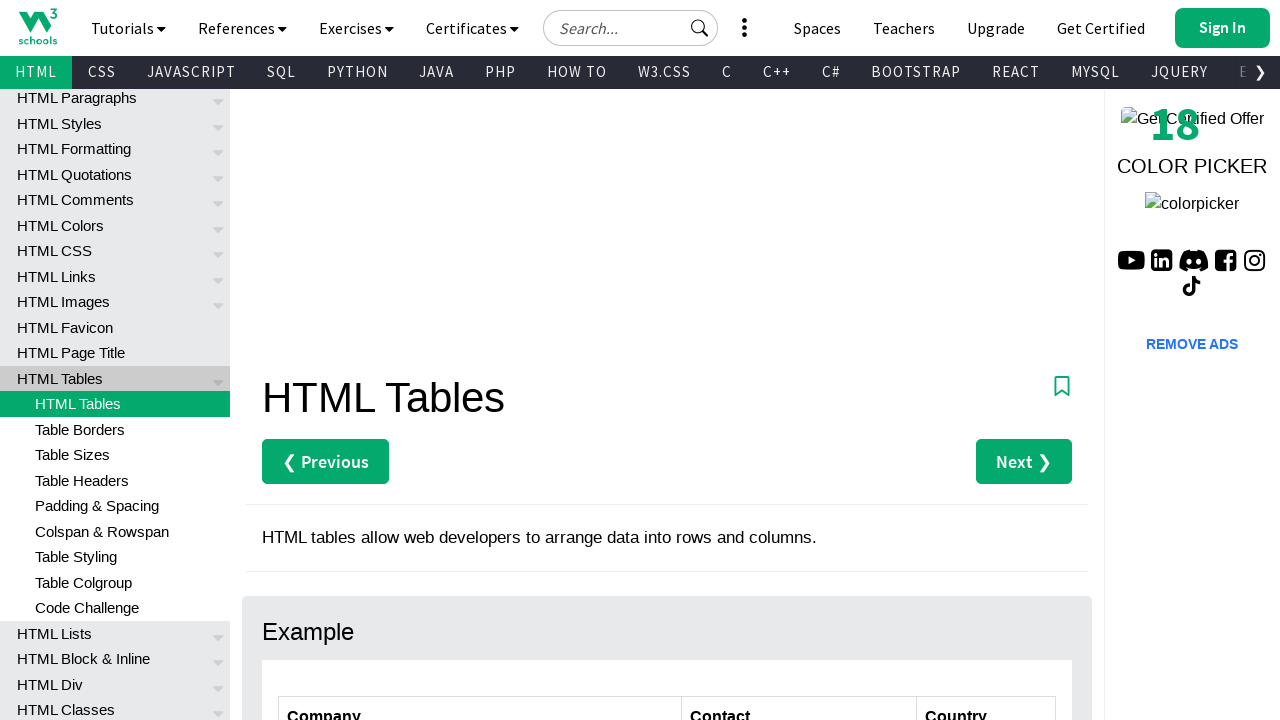

Table column headers in customers table verified to exist
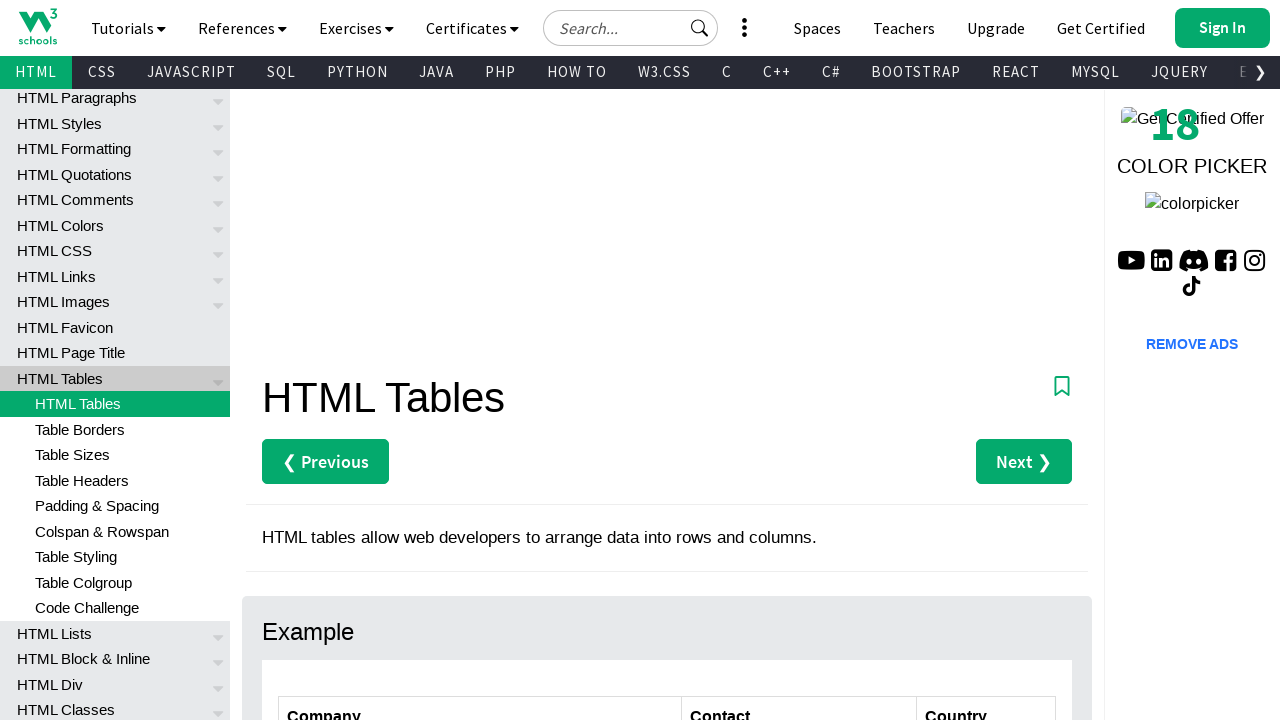

Specific cell data in customers table (row 4, column 1) verified to exist
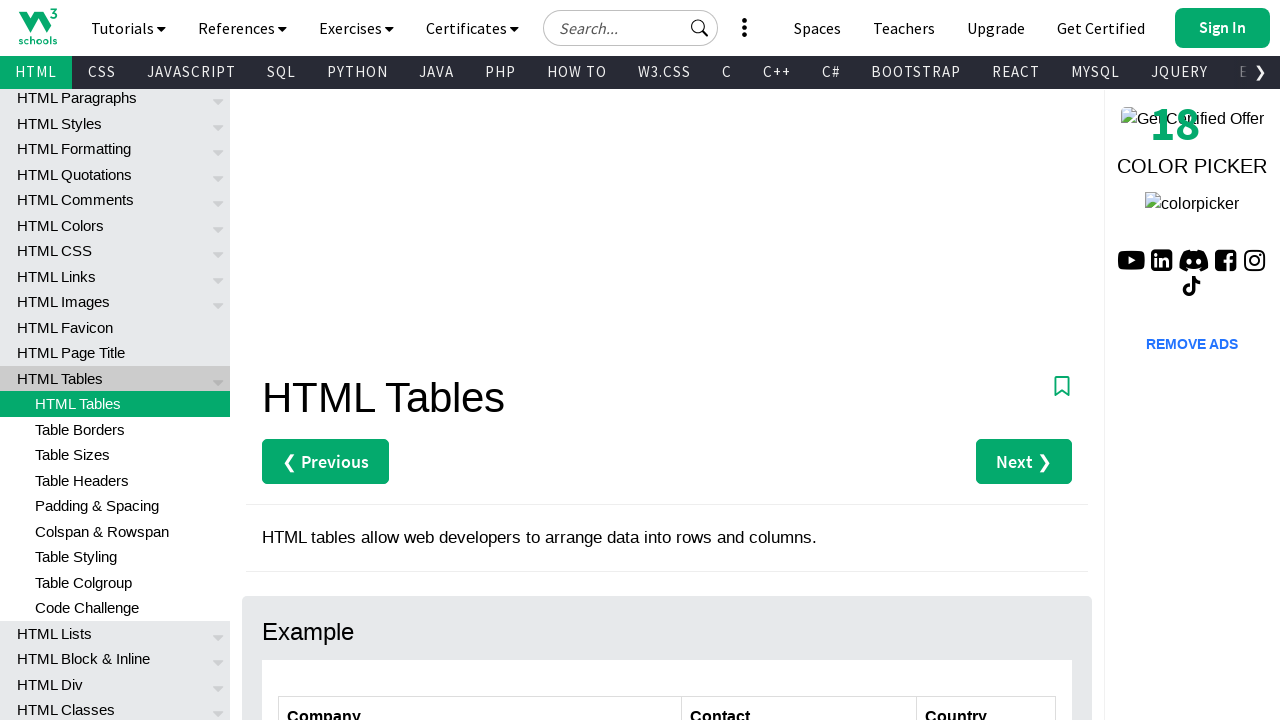

Scrolled to 'Define an HTML Table' section
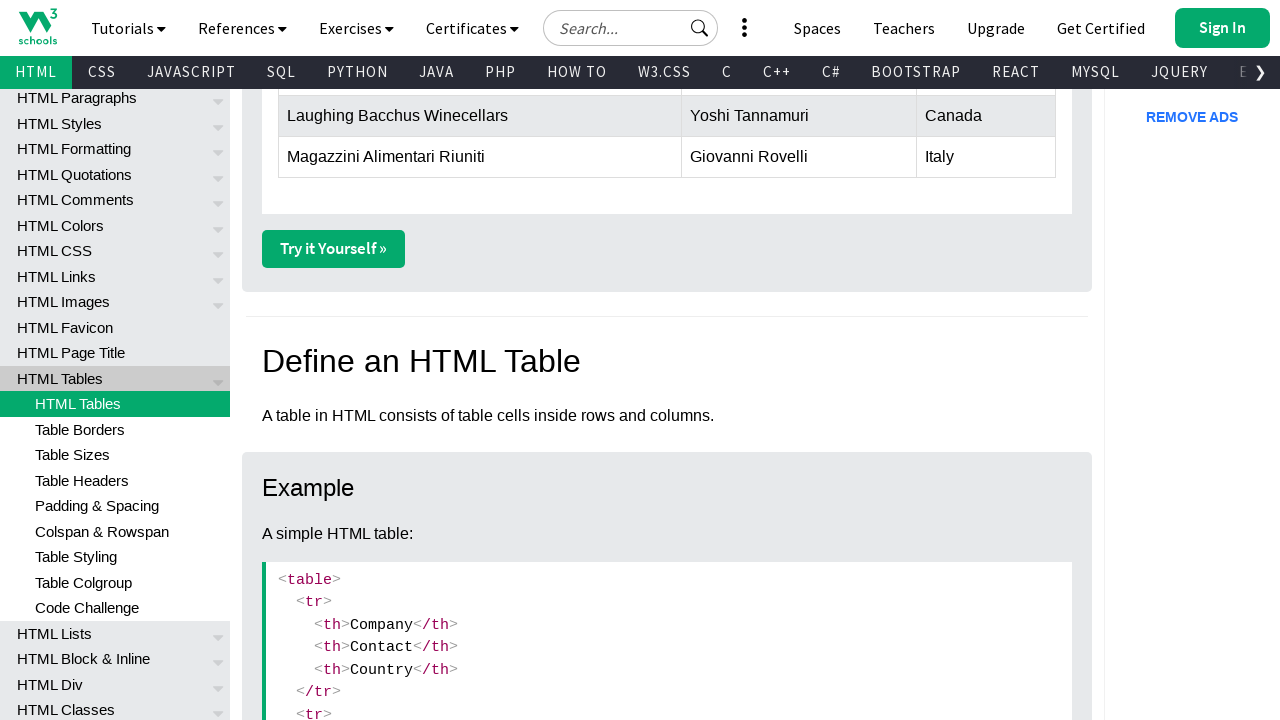

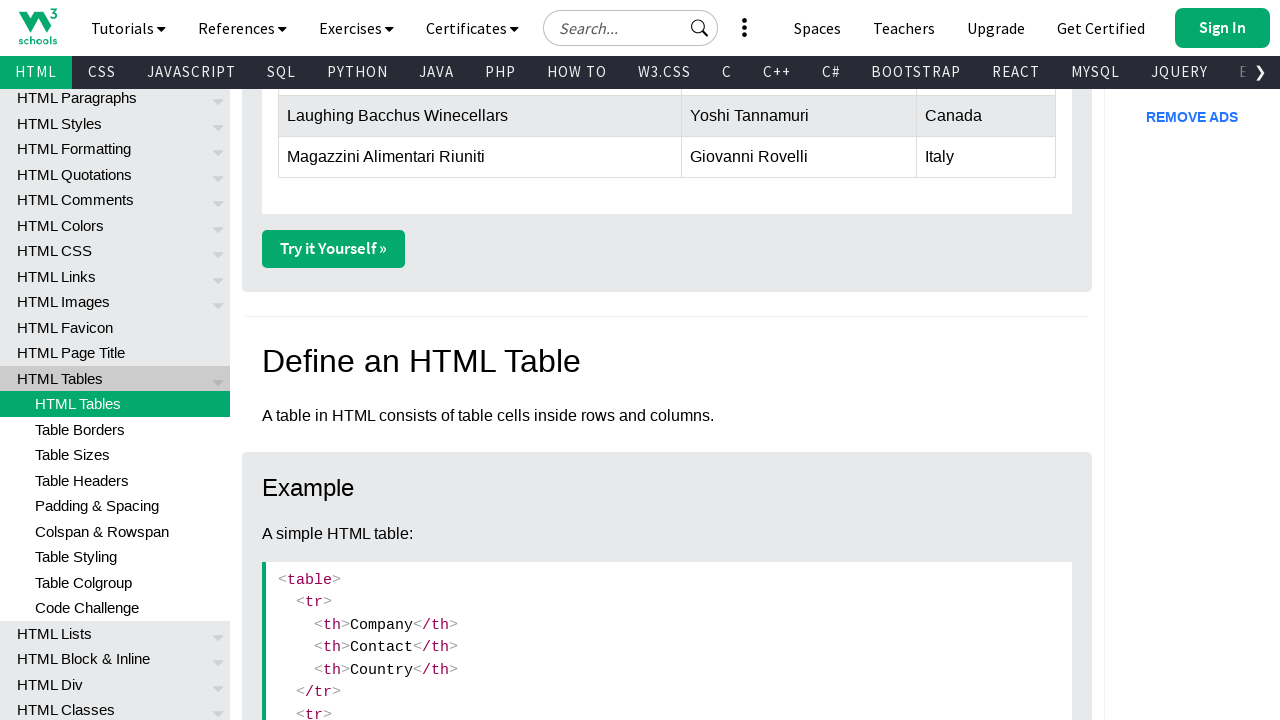